Tests a number input field by entering a value "20", verifying it was entered correctly, then using the arrow up key to increment the value to "21" and verifying the increment worked.

Starting URL: http://the-internet.herokuapp.com/inputs

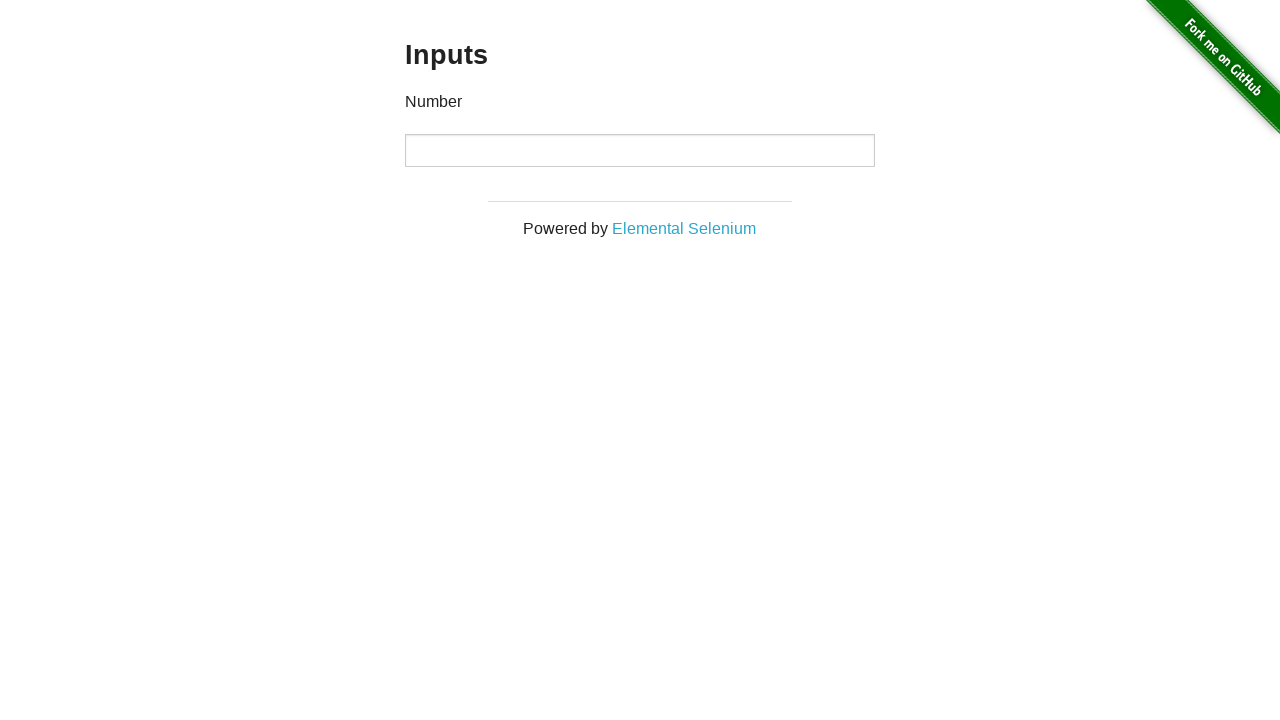

Navigated to the Heroku app inputs page
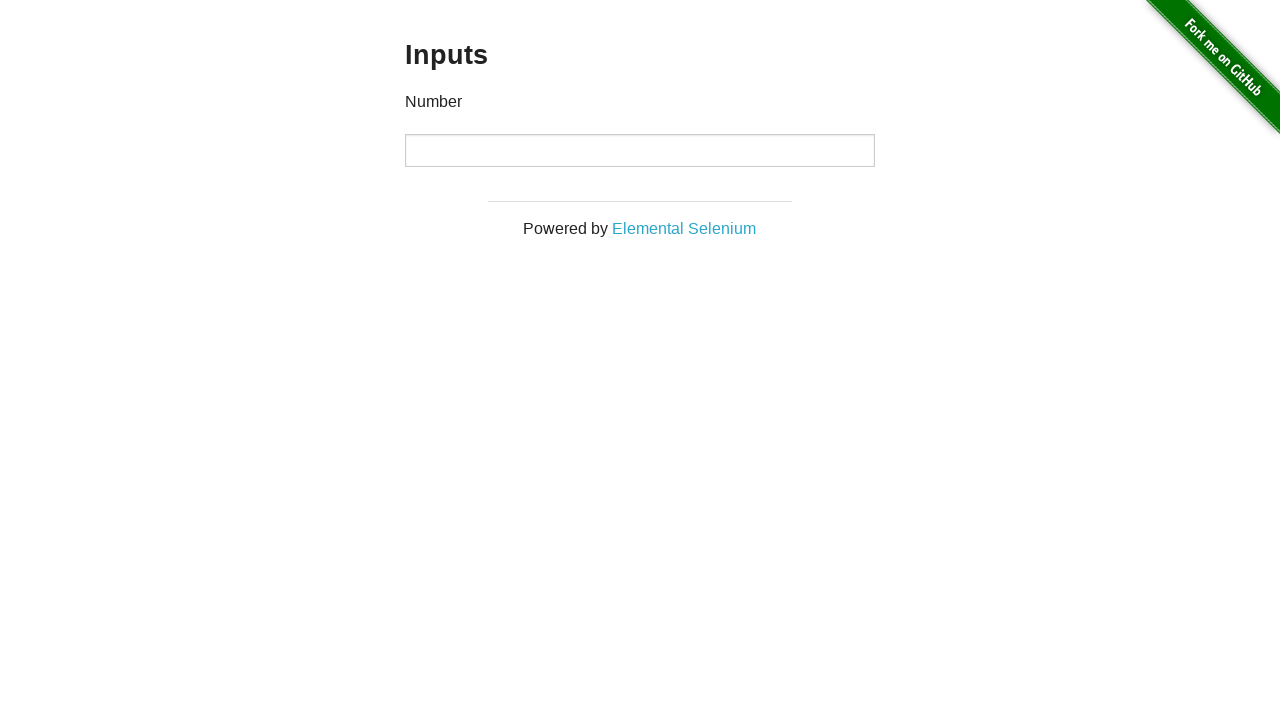

Filled number input field with value '20' on input[type='number']
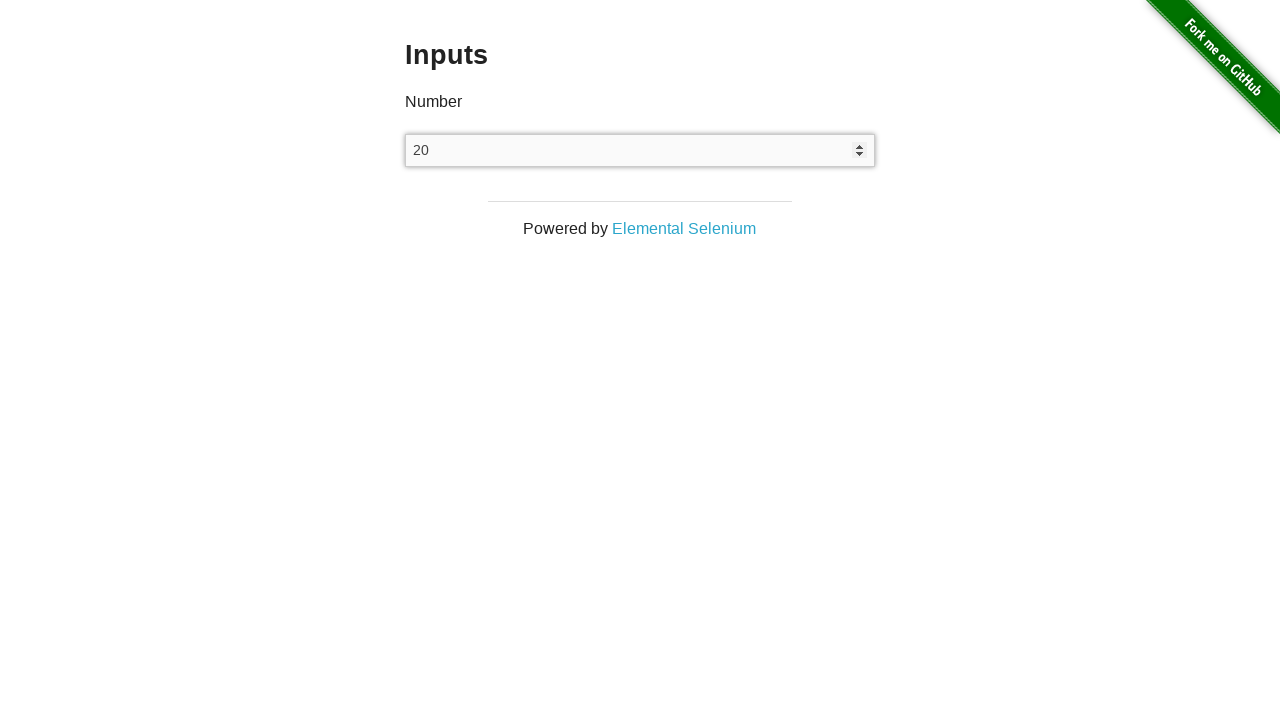

Verified that the input field value is '20'
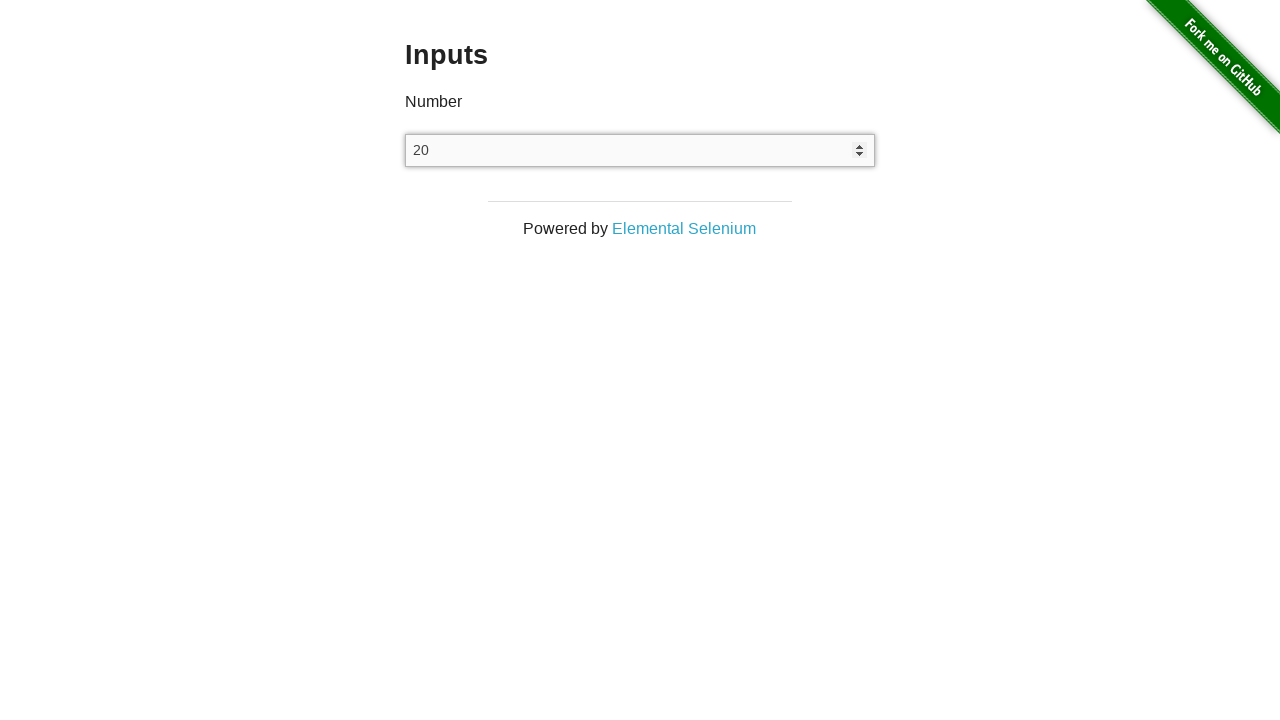

Pressed ArrowUp key to increment the value on input[type='number']
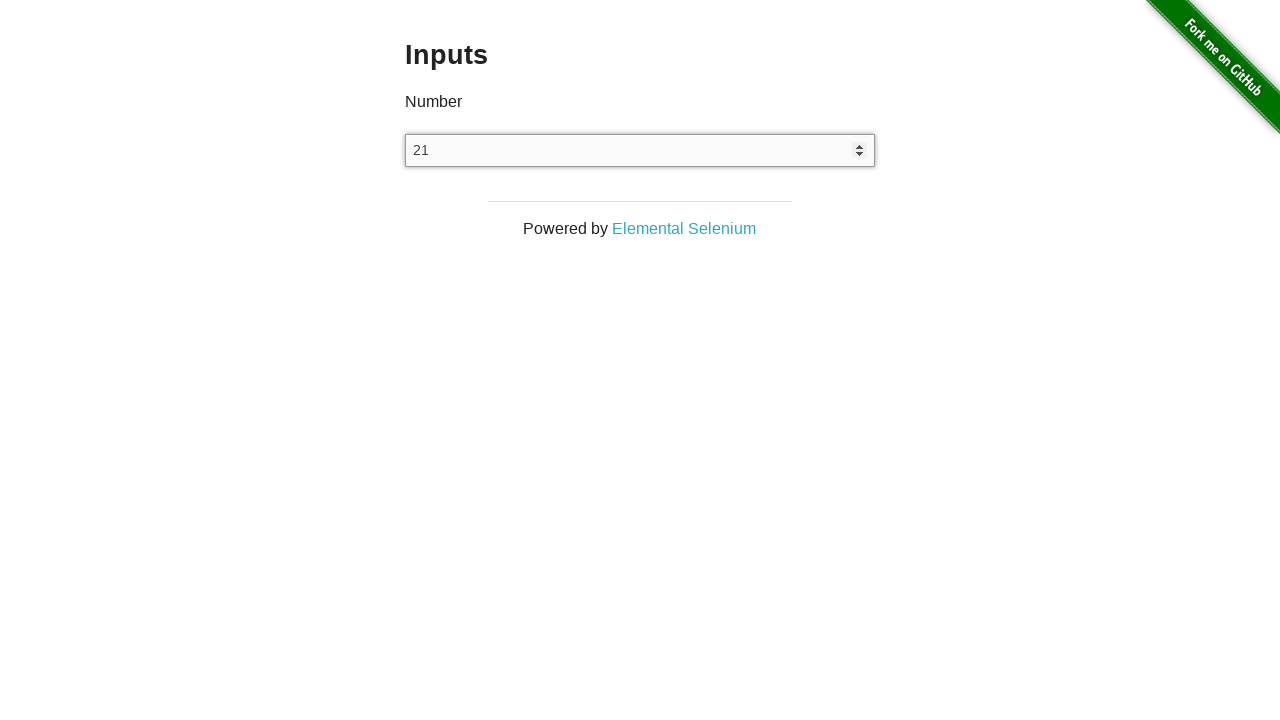

Verified that the input field value was incremented to '21'
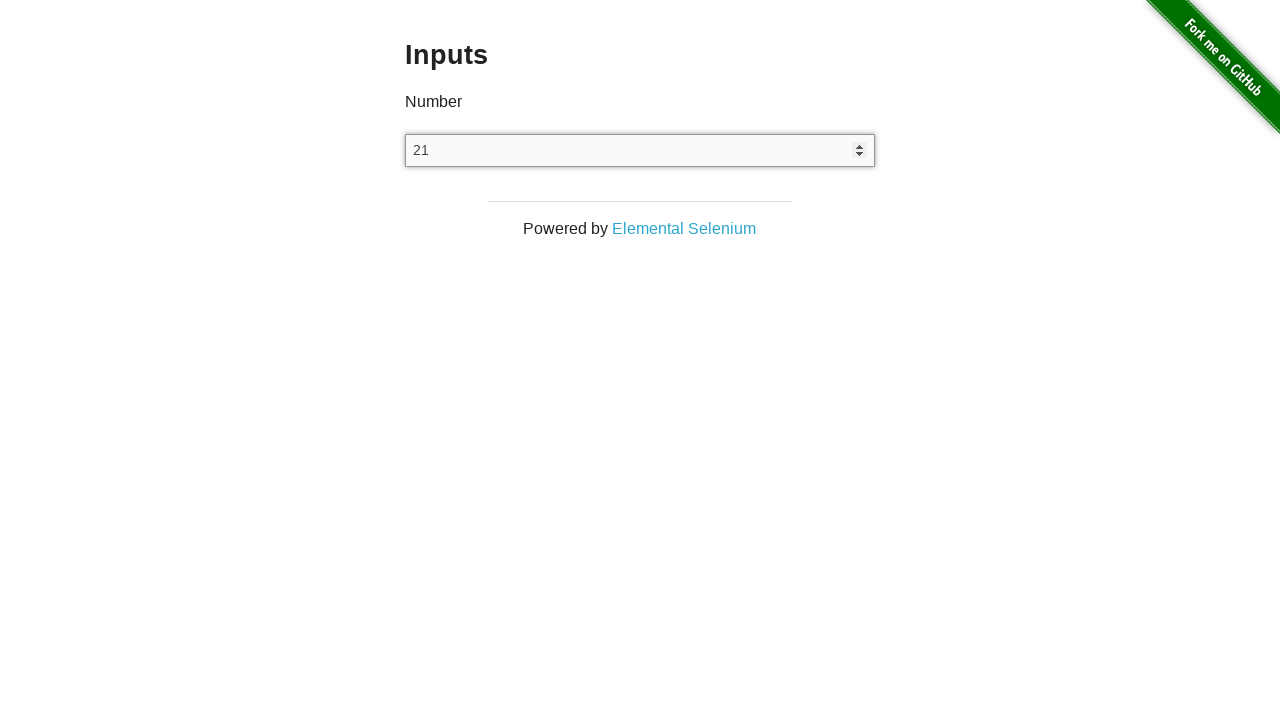

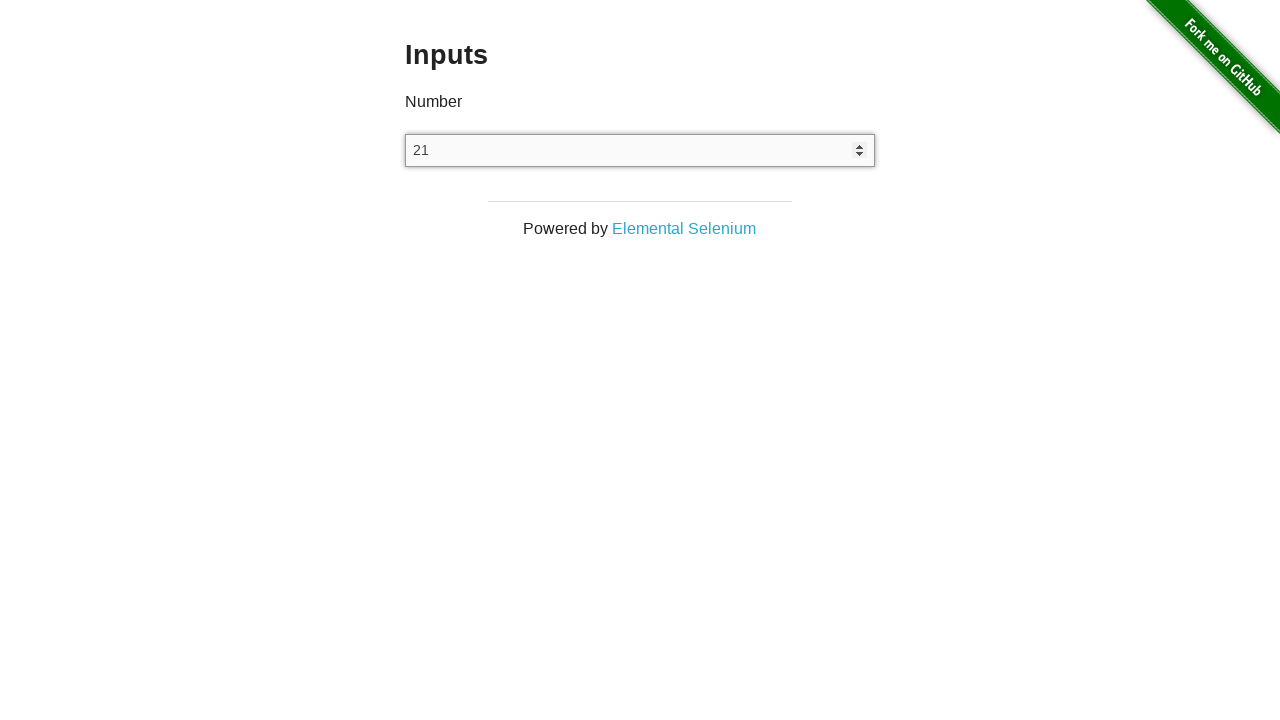